Tests JavaScript alert functionality by filling a name field, triggering an alert popup, accepting it, and verifying the alert contains the entered name.

Starting URL: https://rahulshettyacademy.com/AutomationPractice/

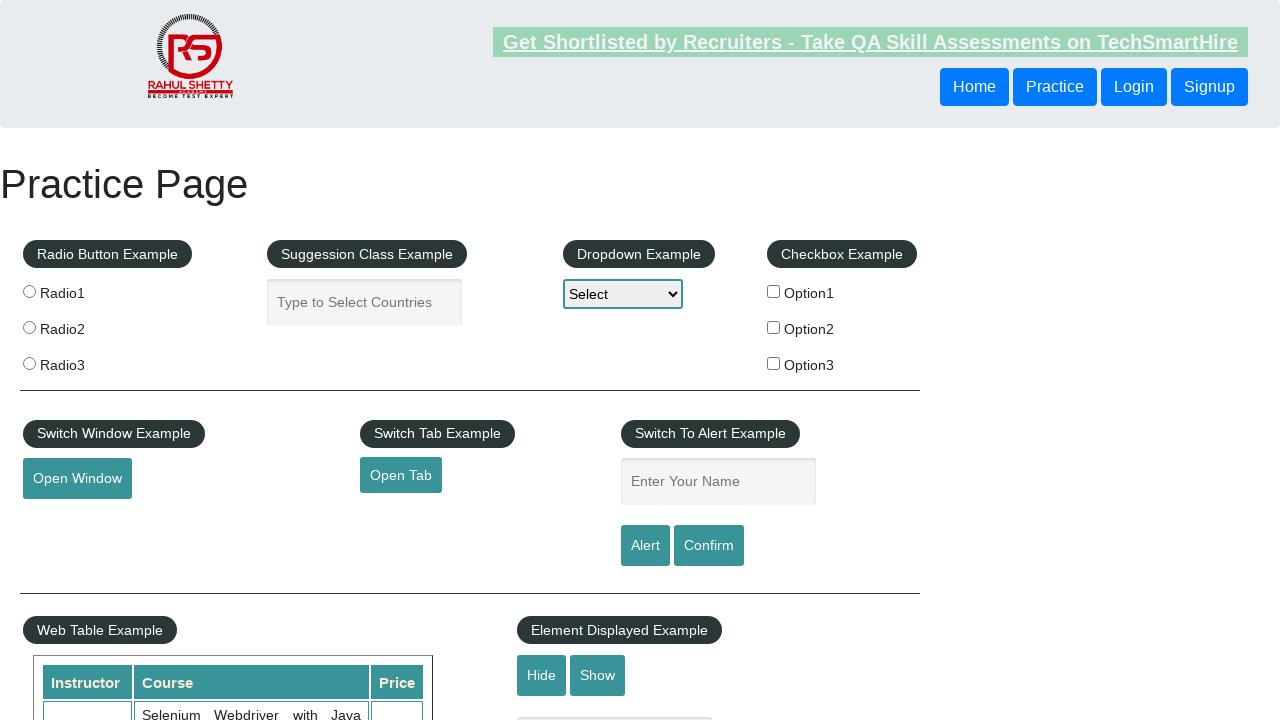

Filled name field with 'Ravi' on #name
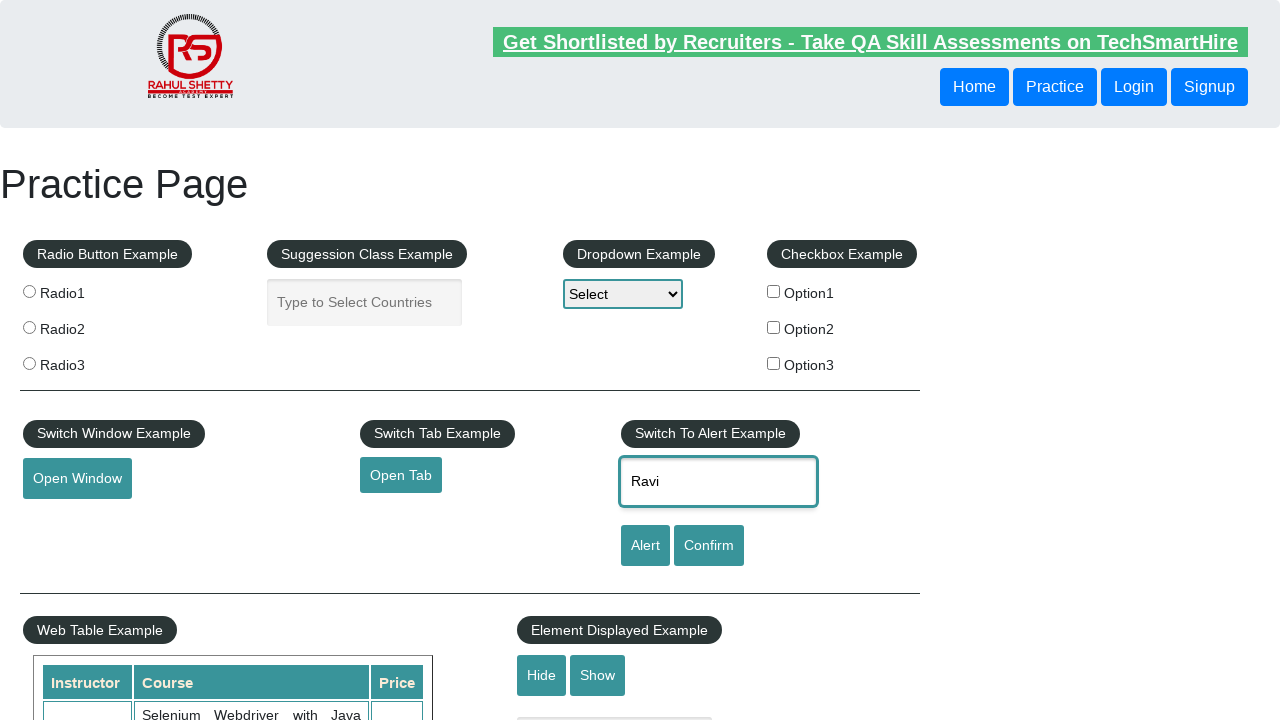

Clicked alert button to trigger JavaScript alert at (645, 546) on #alertbtn
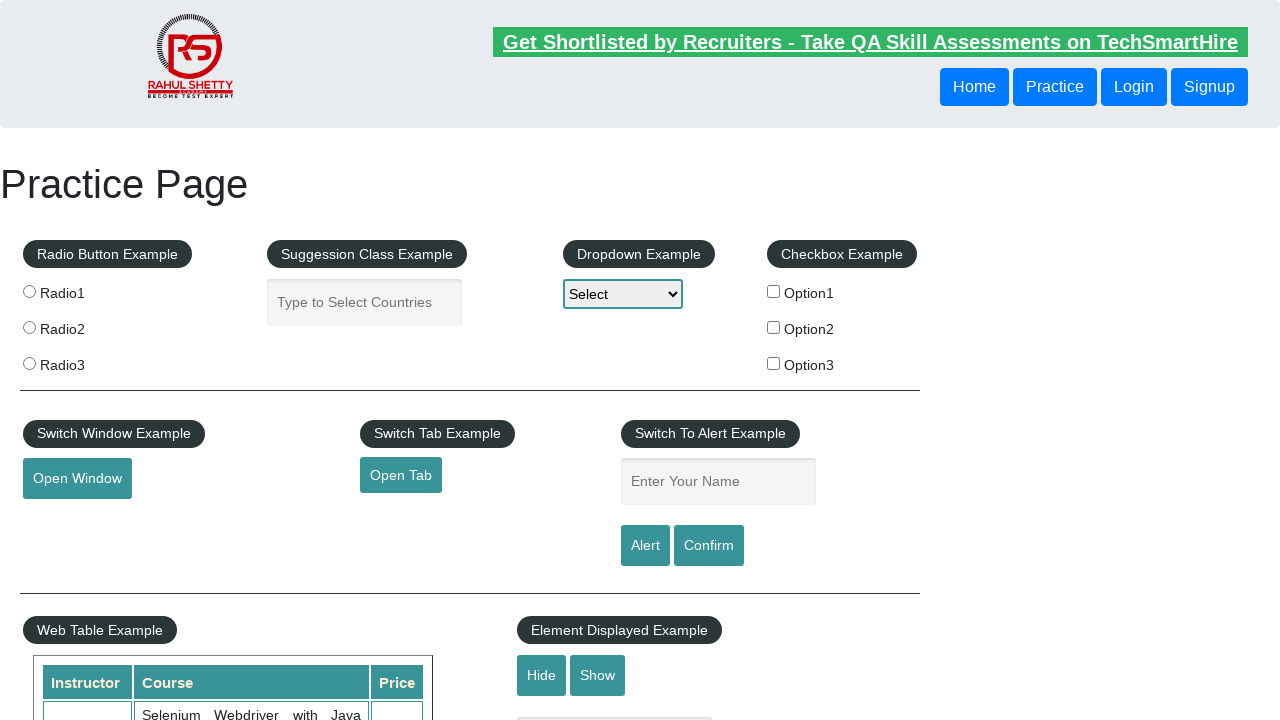

Set up dialog event handler
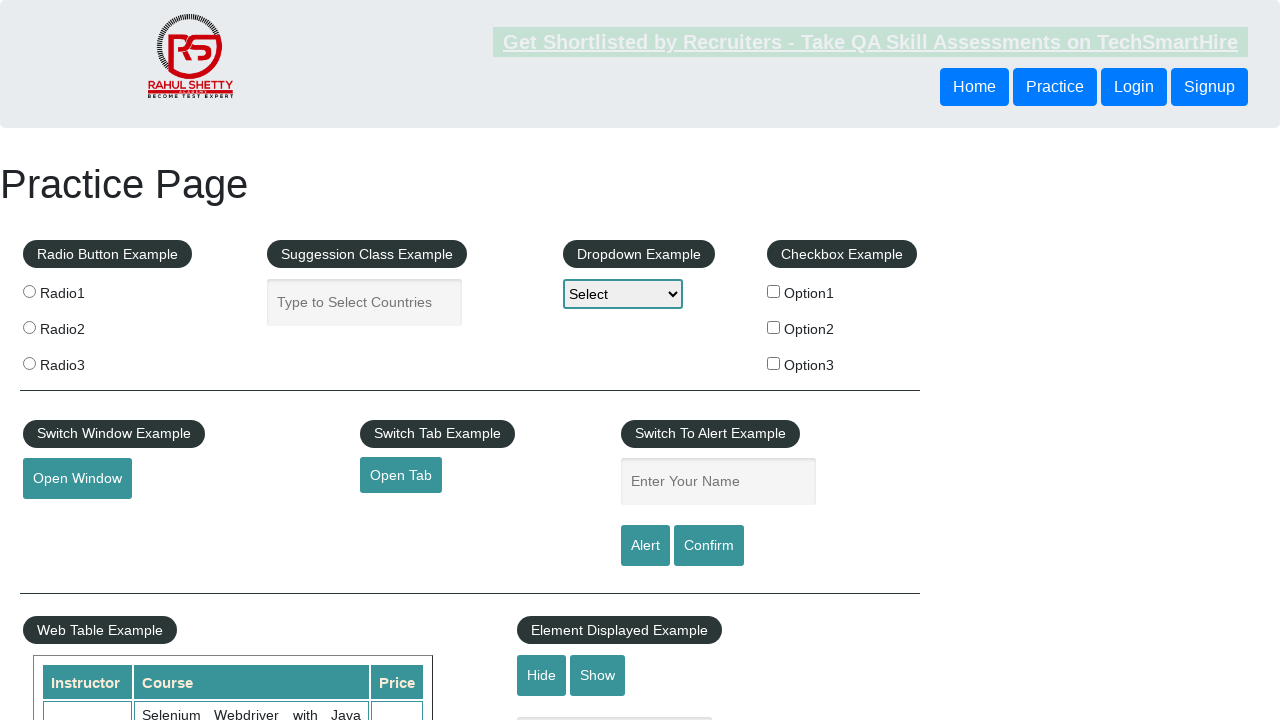

Filled name field with 'Ravi' again on #name
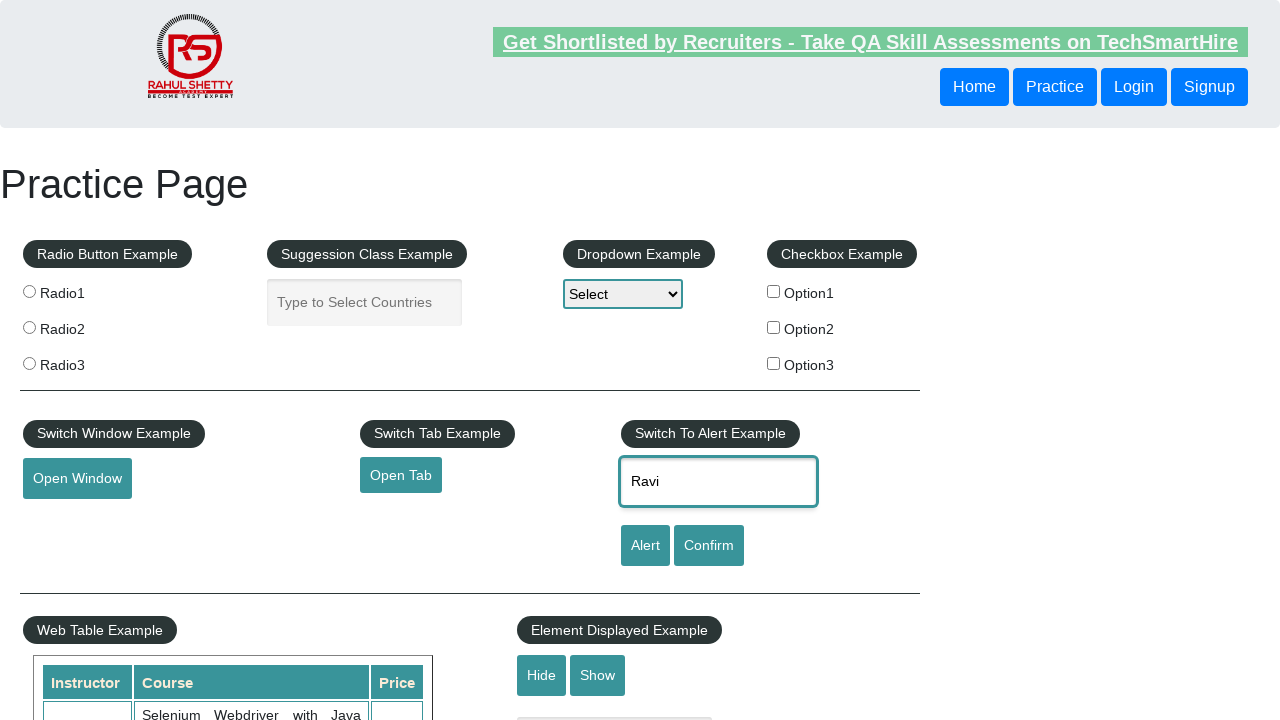

Clicked alert button to trigger alert with handler ready at (645, 546) on #alertbtn
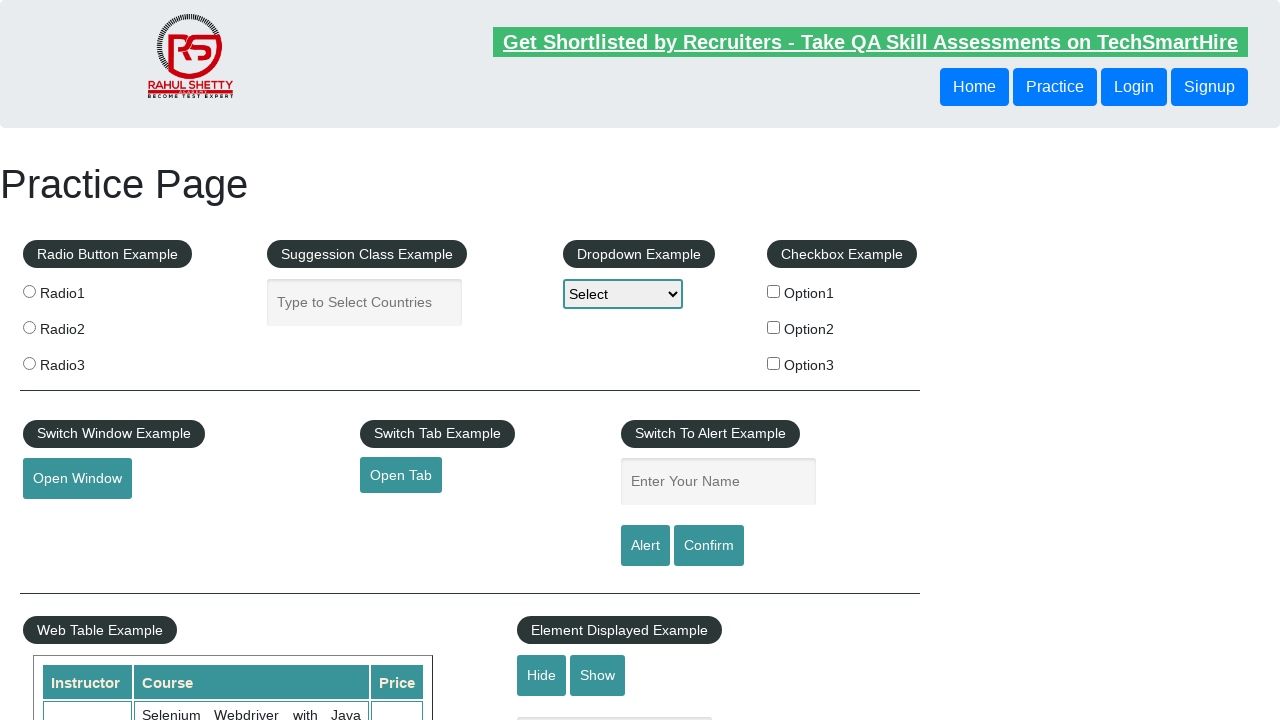

Waited for dialog to be fully processed
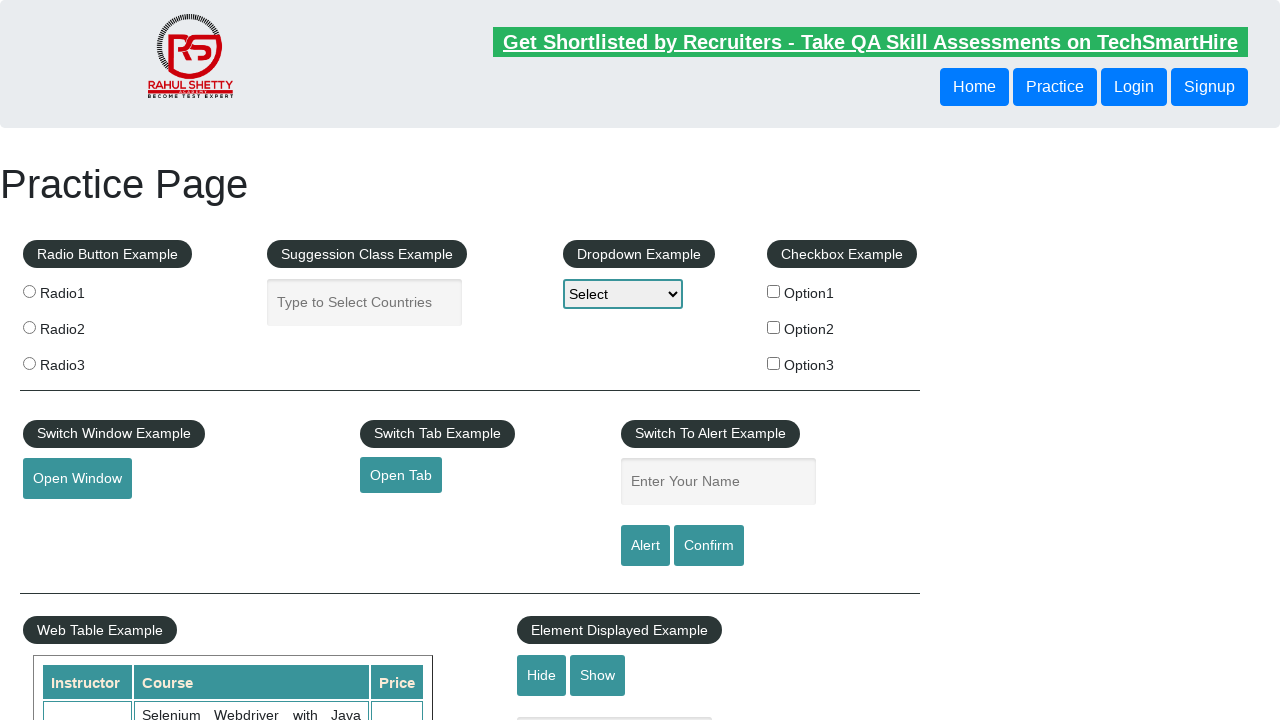

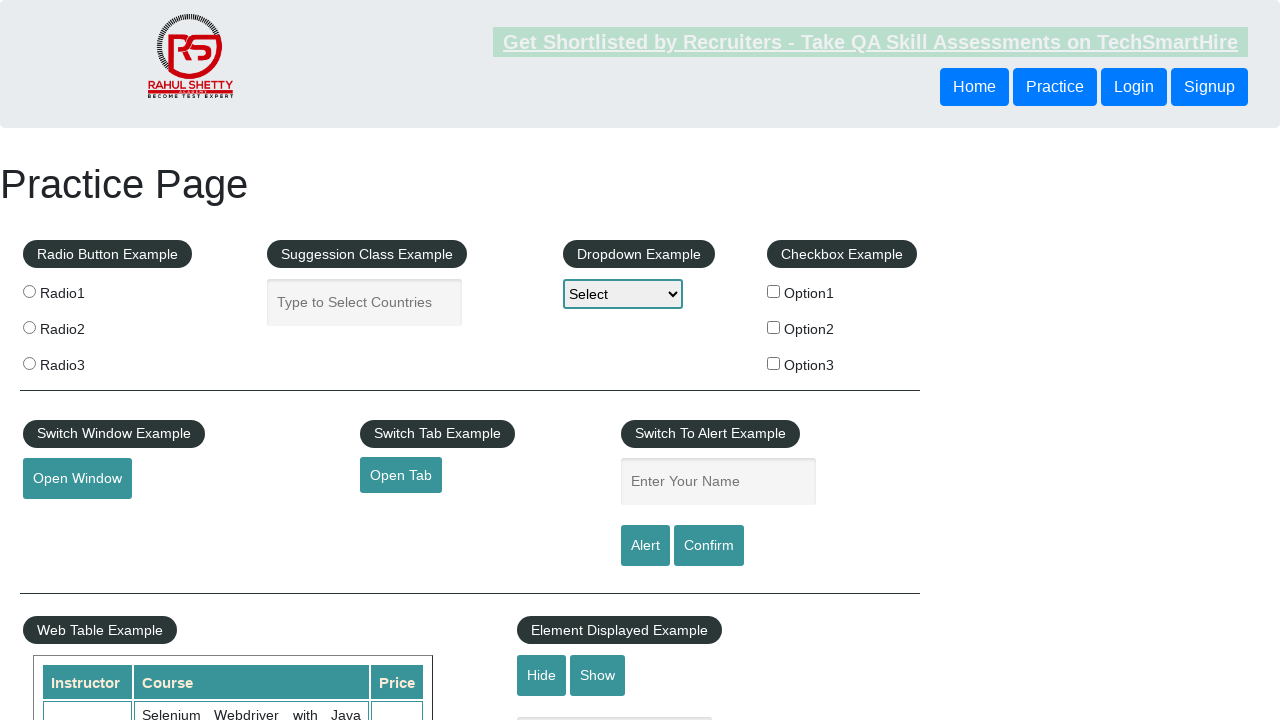